Tests Bootstrap dropdown functionality by clicking a dropdown menu button and selecting a specific option ("JavaScript") from the dropdown list.

Starting URL: http://seleniumpractise.blogspot.com/2016/08/bootstrap-dropdown-example-for-selenium.html

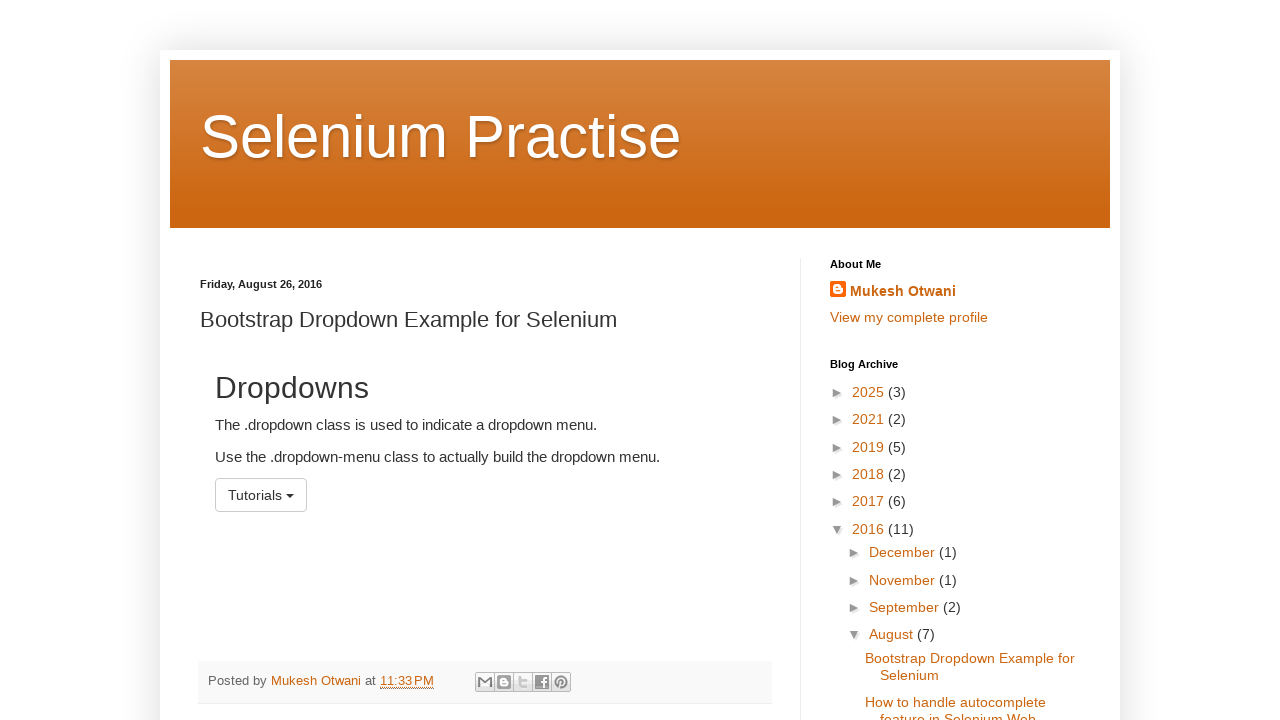

Clicked dropdown menu button to open it at (261, 495) on button#menu1
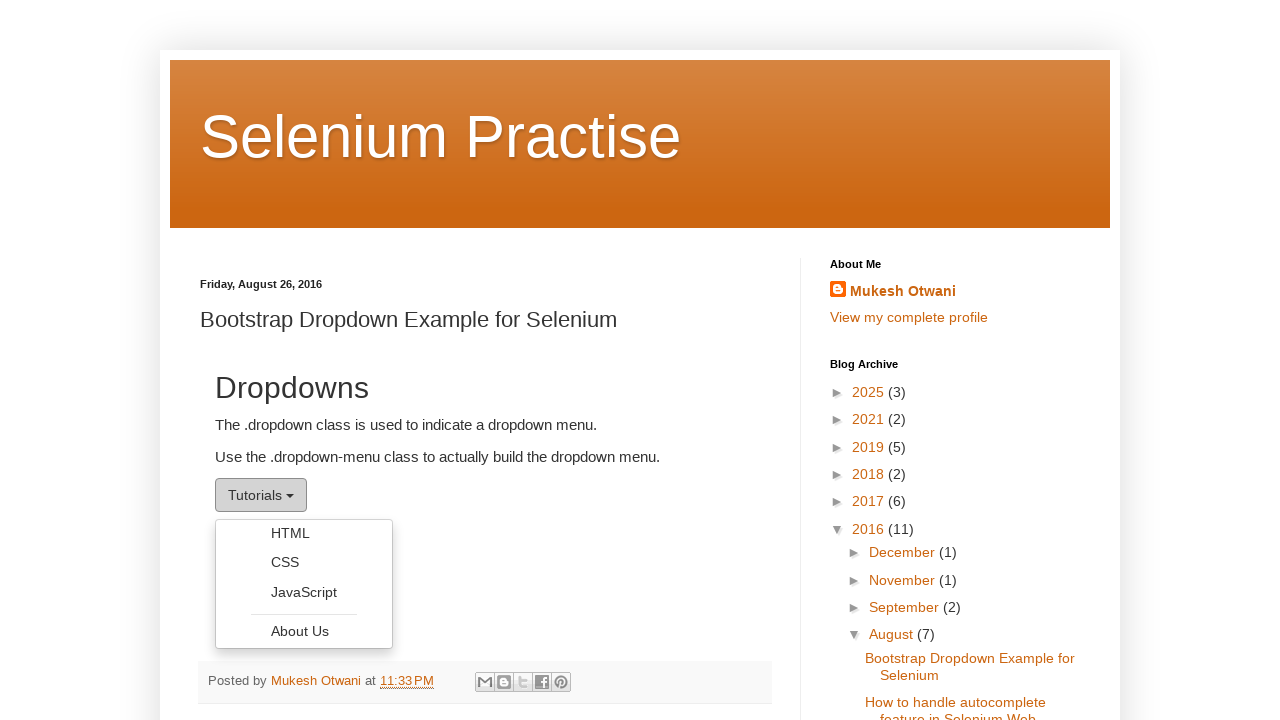

Dropdown menu became visible
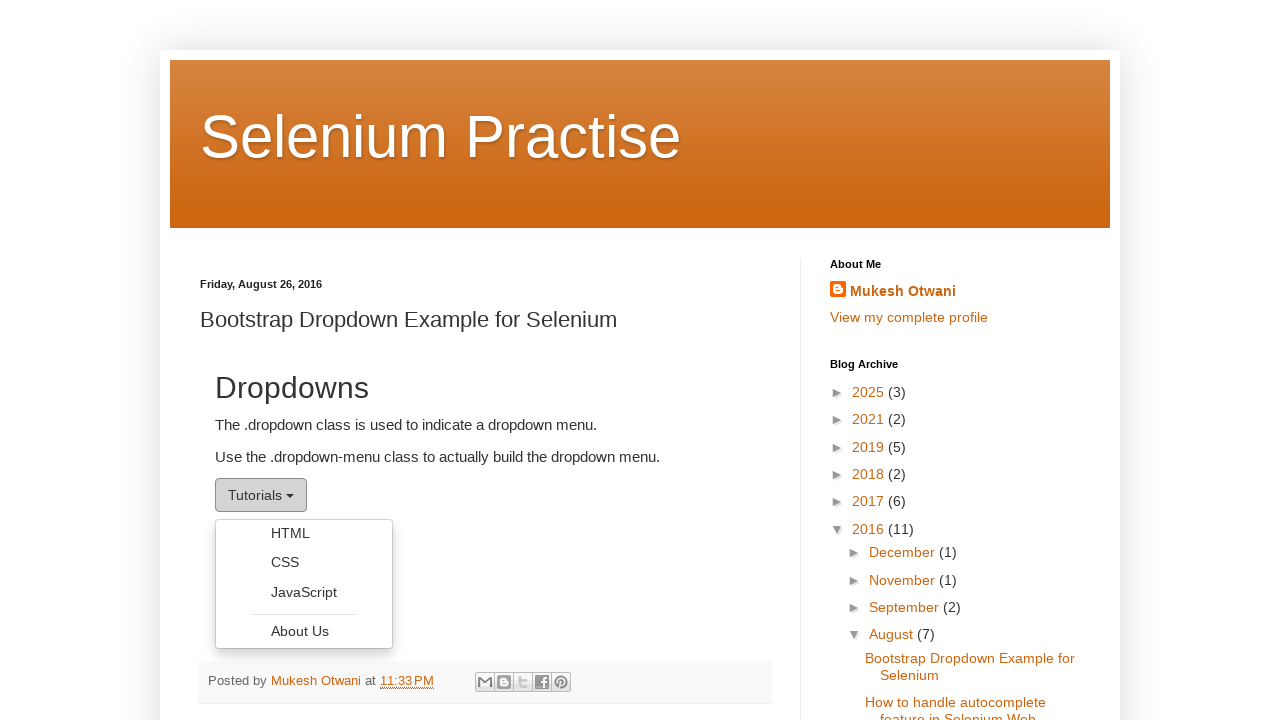

Clicked on 'JavaScript' option in dropdown menu at (304, 592) on ul.dropdown-menu li a:has-text('JavaScript')
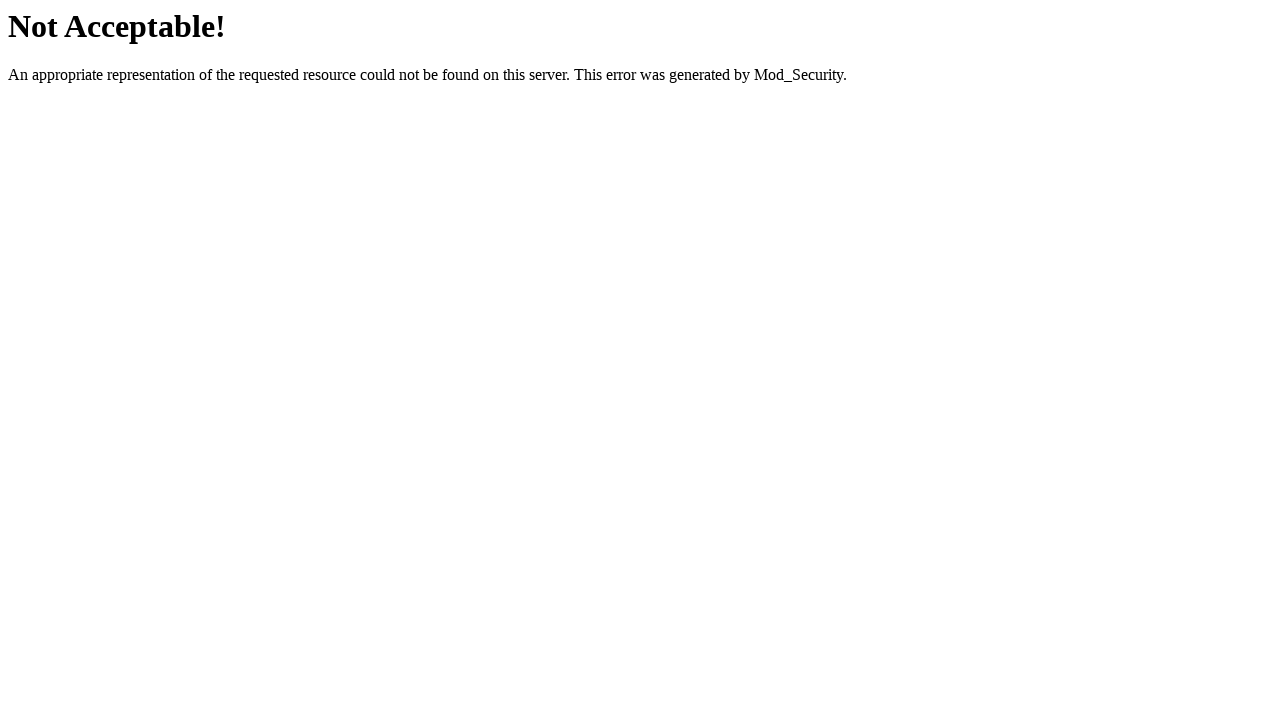

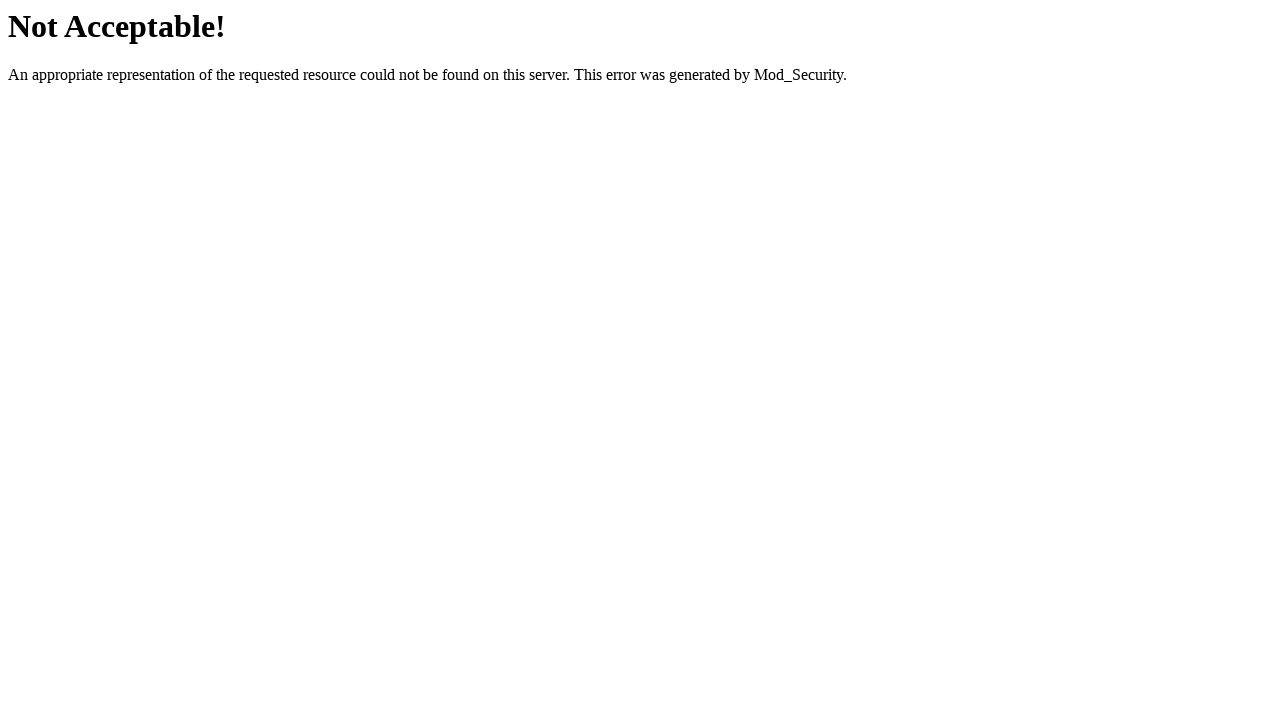